Tests autocomplete functionality by typing "uni" in a search box, selecting "United Kingdom" from suggestions, submitting the form, and verifying the result contains the selected country.

Starting URL: https://testcenter.techproeducation.com/index.php?page=autocomplete

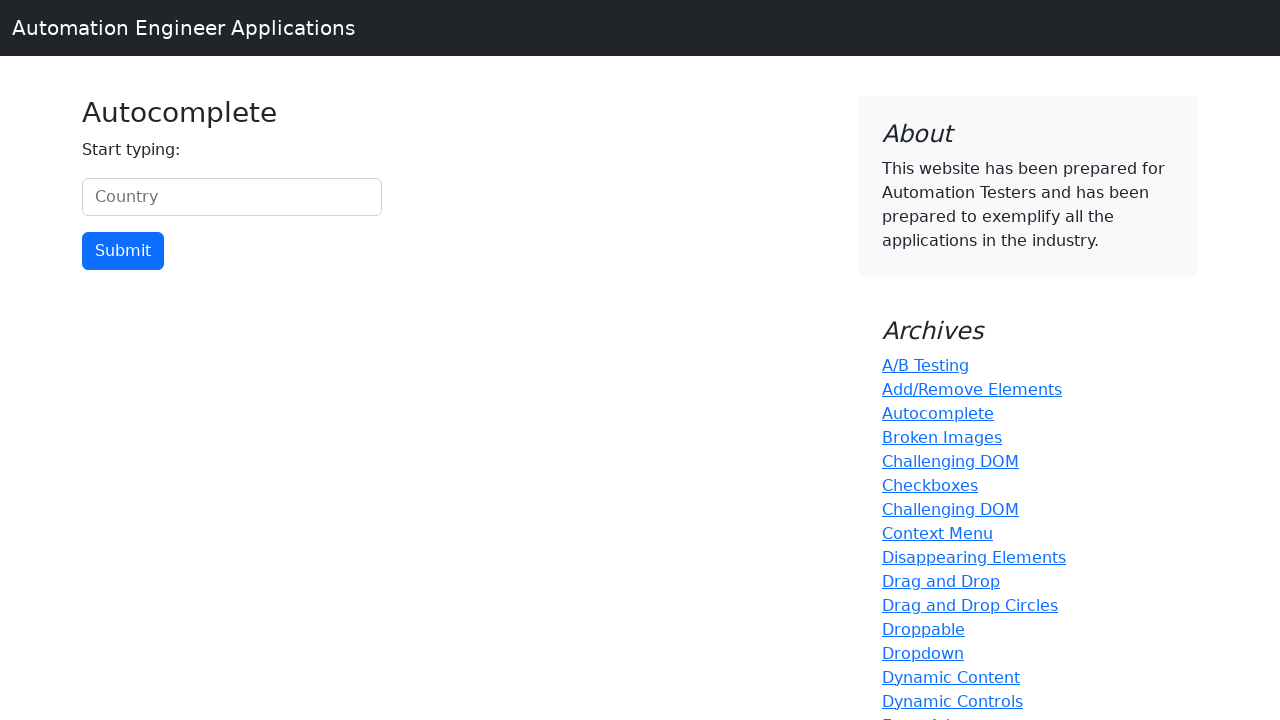

Typed 'uni' in the country search box on #myCountry
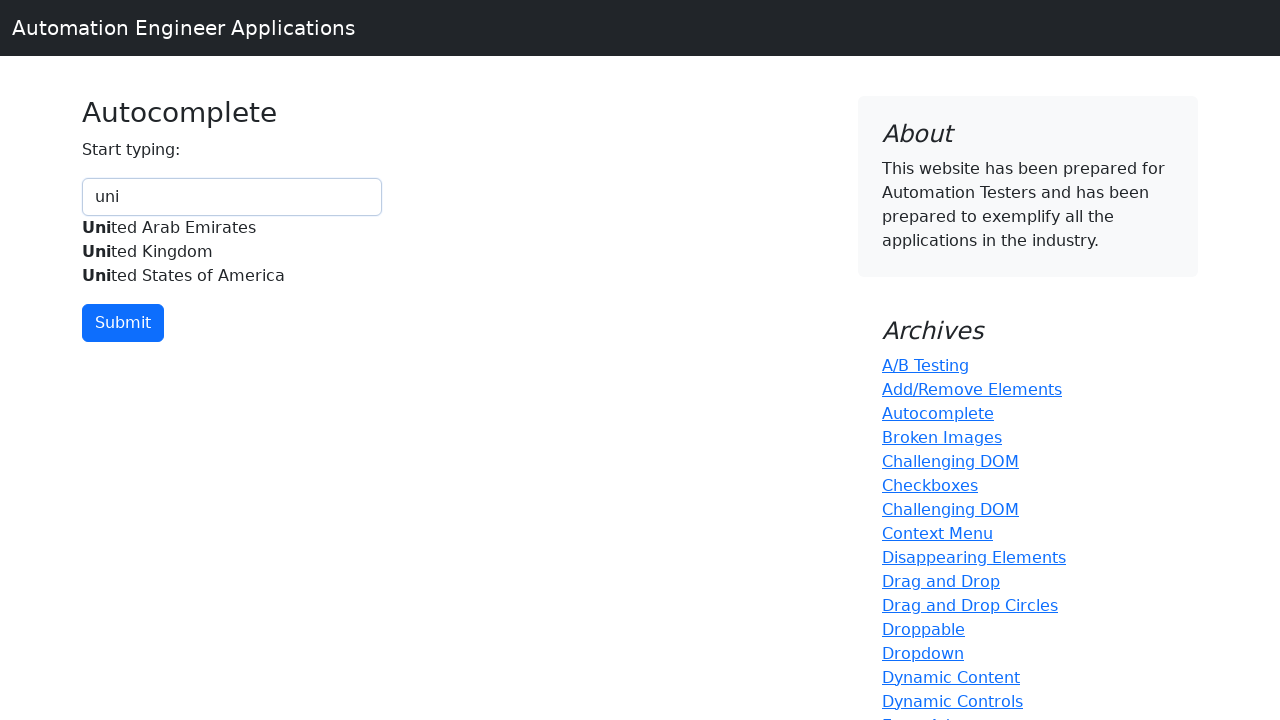

Autocomplete suggestions appeared with 'United Kingdom' option
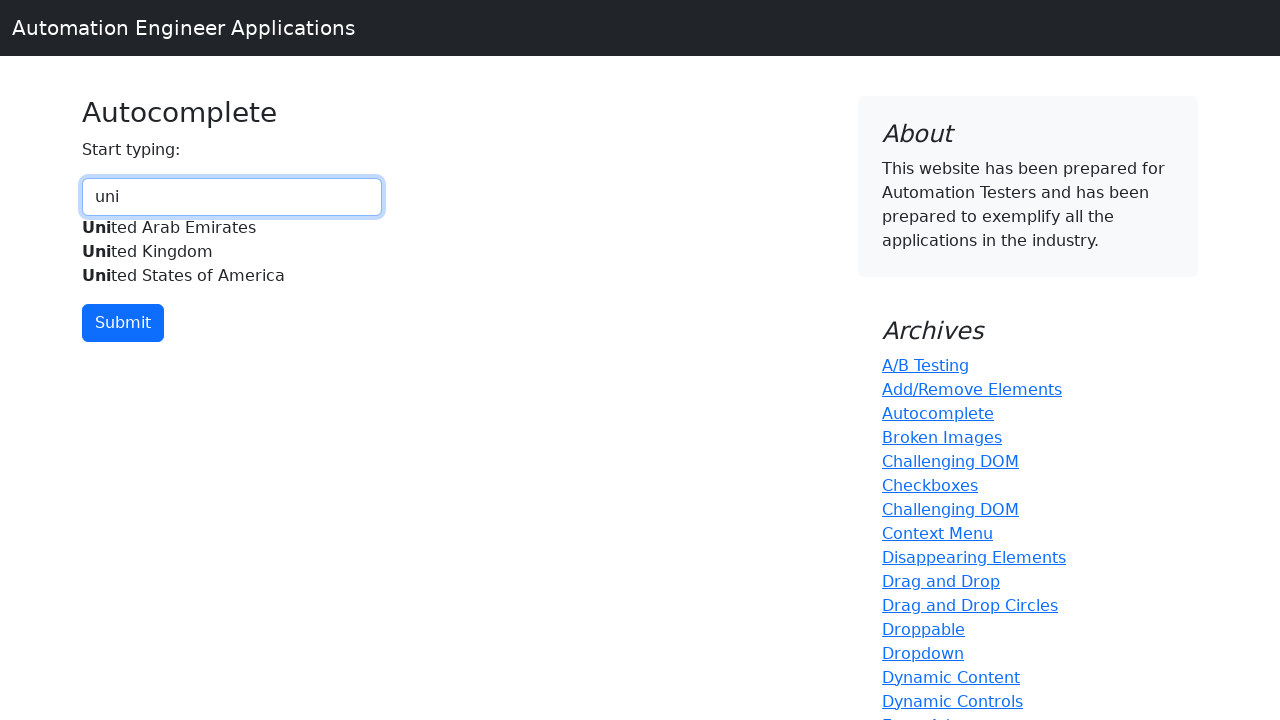

Selected 'United Kingdom' from autocomplete suggestions at (232, 252) on xpath=//div[@id='myCountryautocomplete-list']//*[.='United Kingdom']
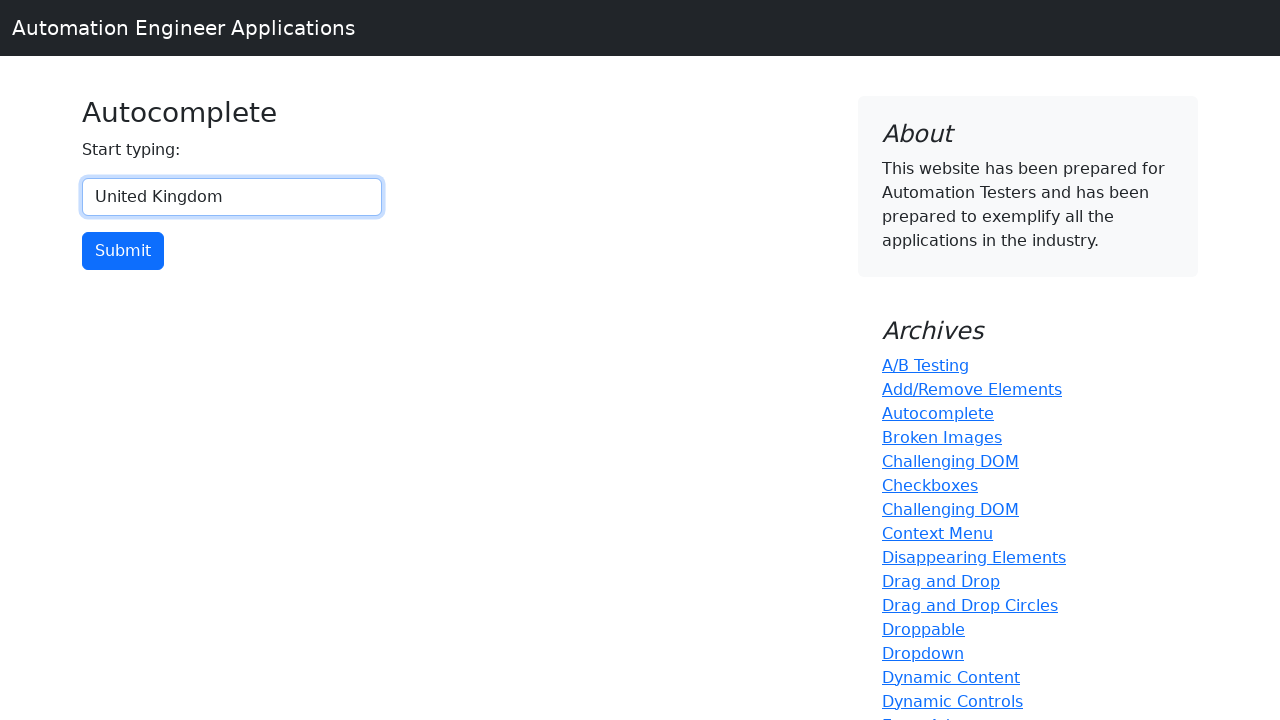

Clicked submit button to submit the form at (123, 251) on input[type='button']
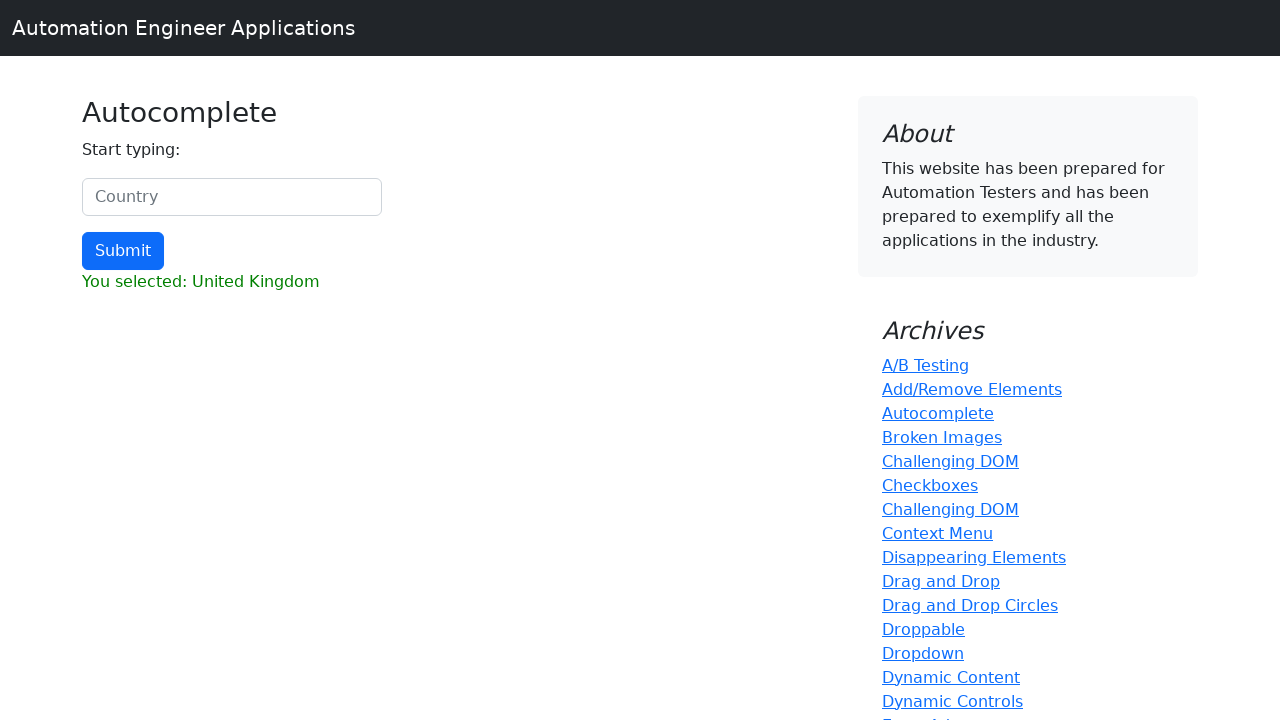

Result section loaded
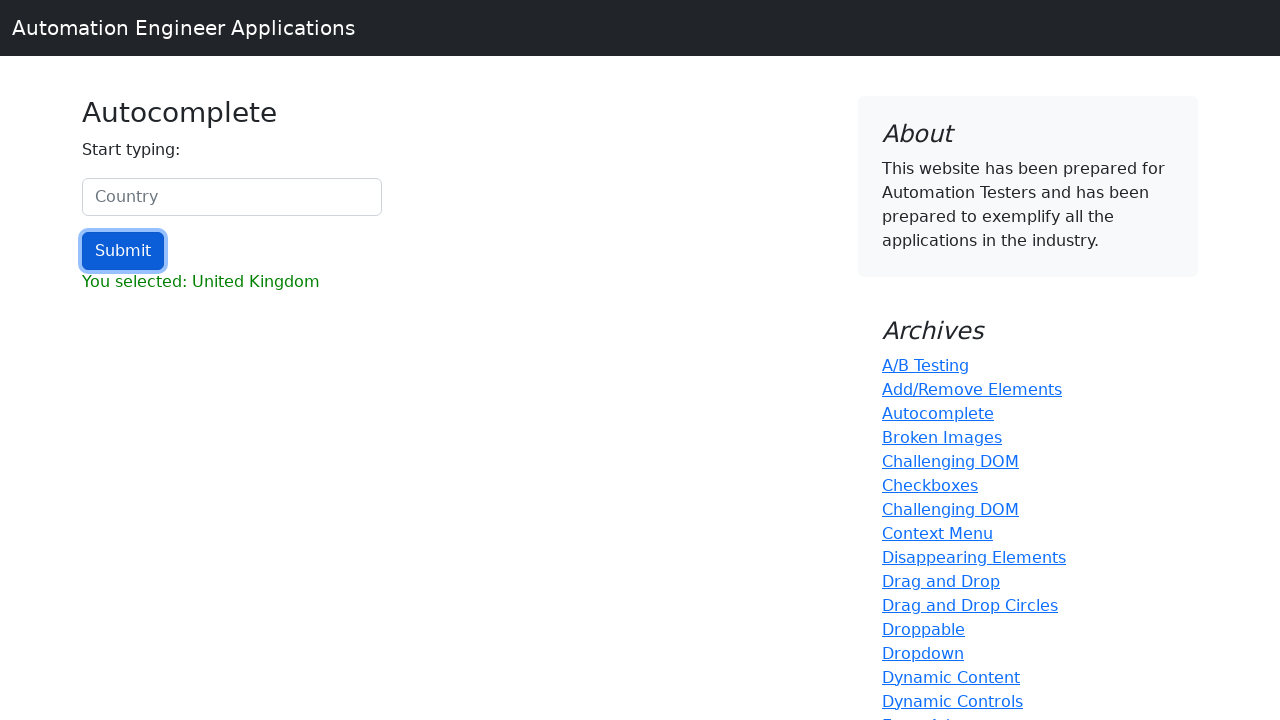

Retrieved result text content
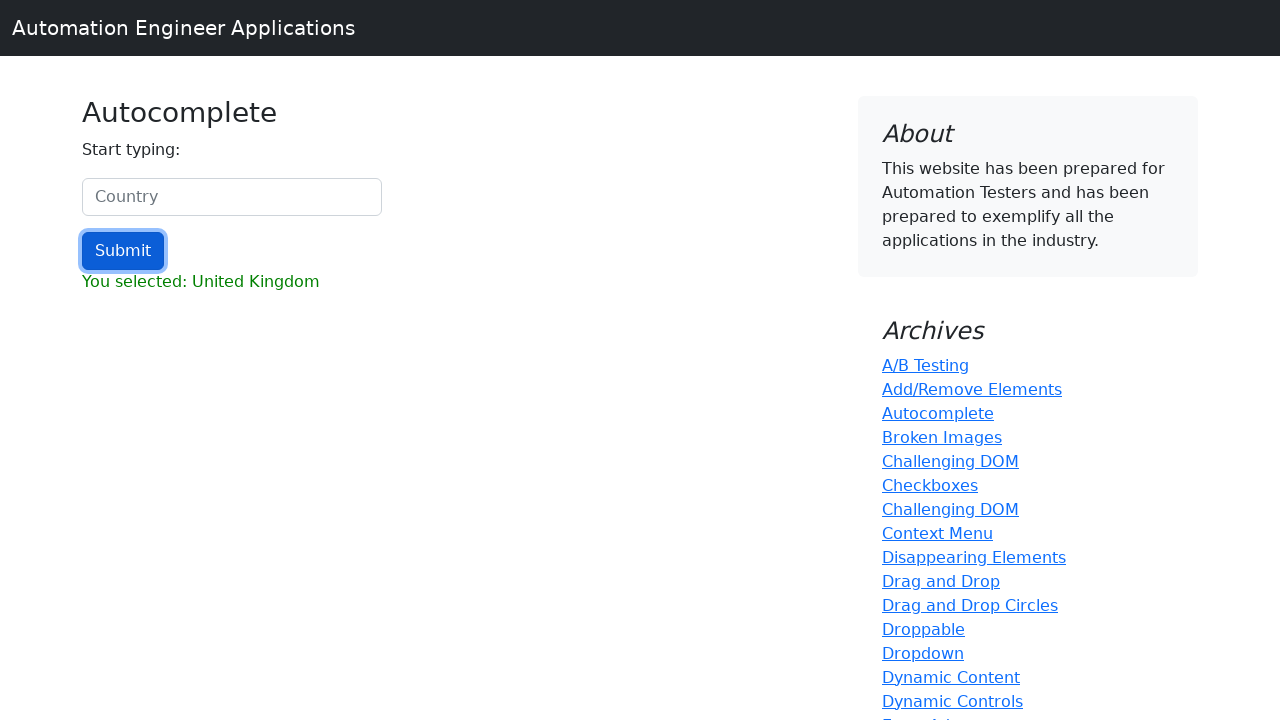

Verified that result contains 'United Kingdom'
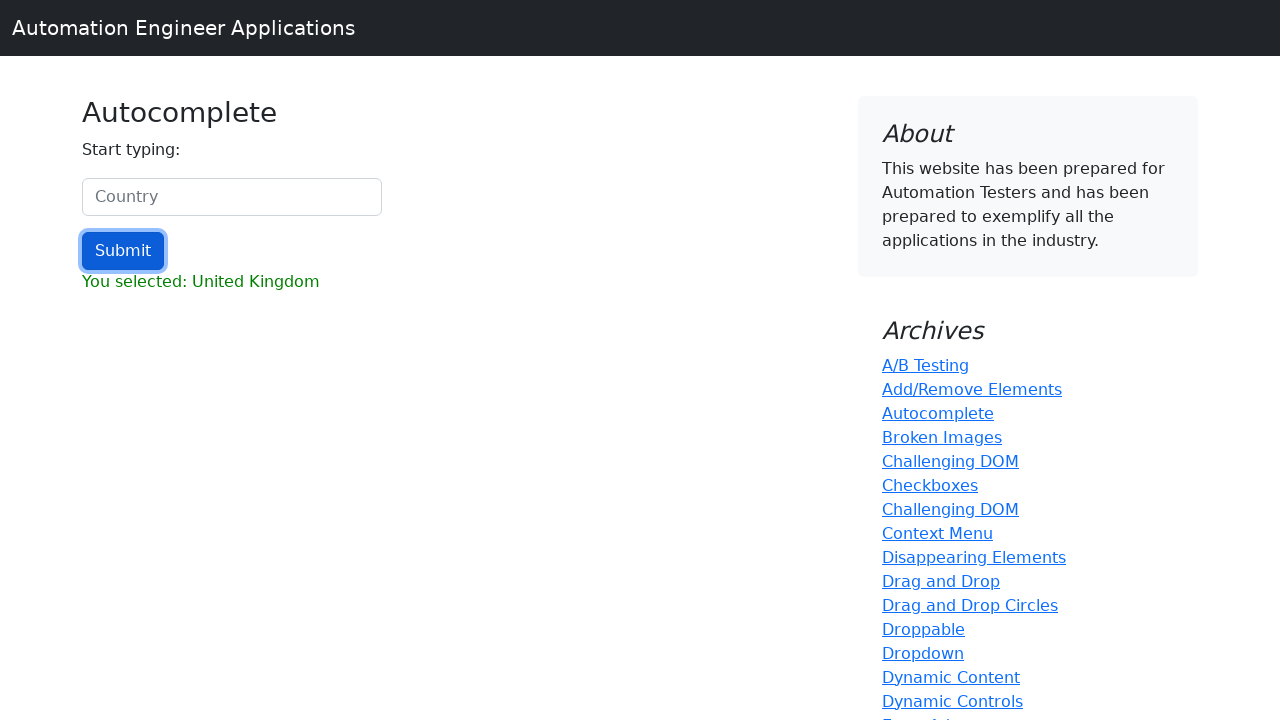

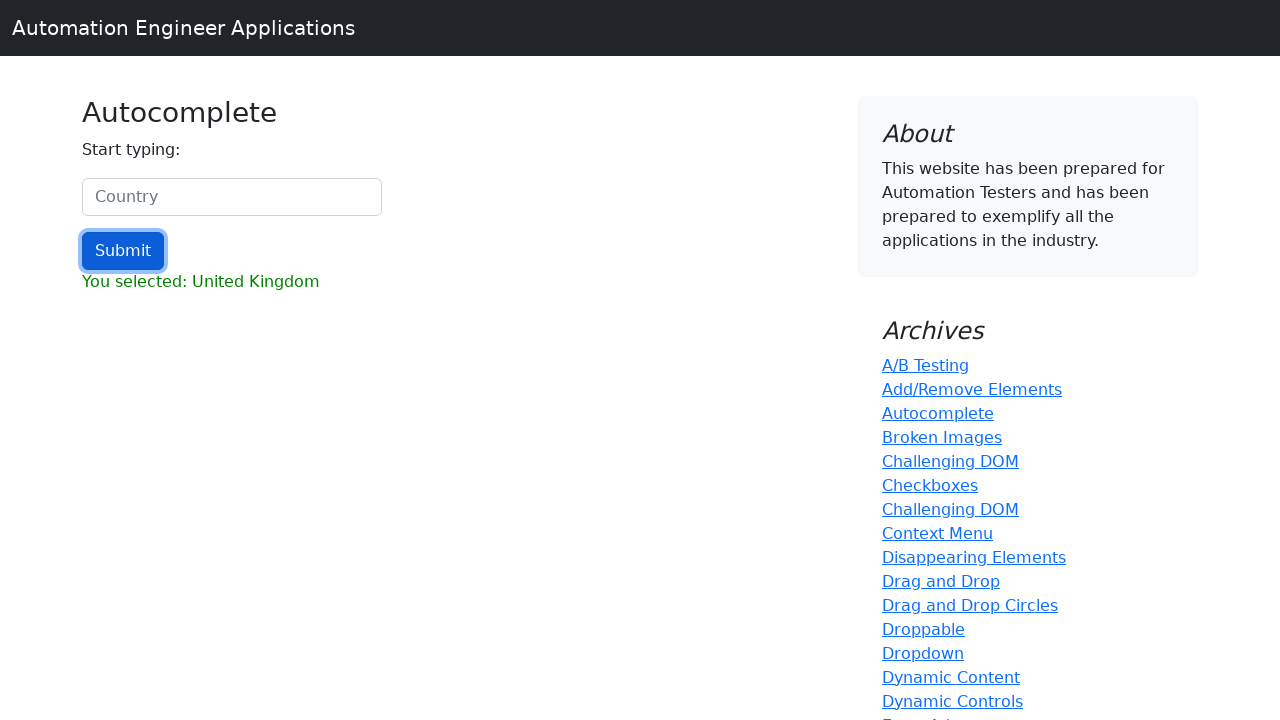